Tests scrolling through Nike's men's apparel product listing page to load more products, then verifies product cards are displayed.

Starting URL: https://www.nike.com/tw/w/mens-apparel-6ymx6znik1

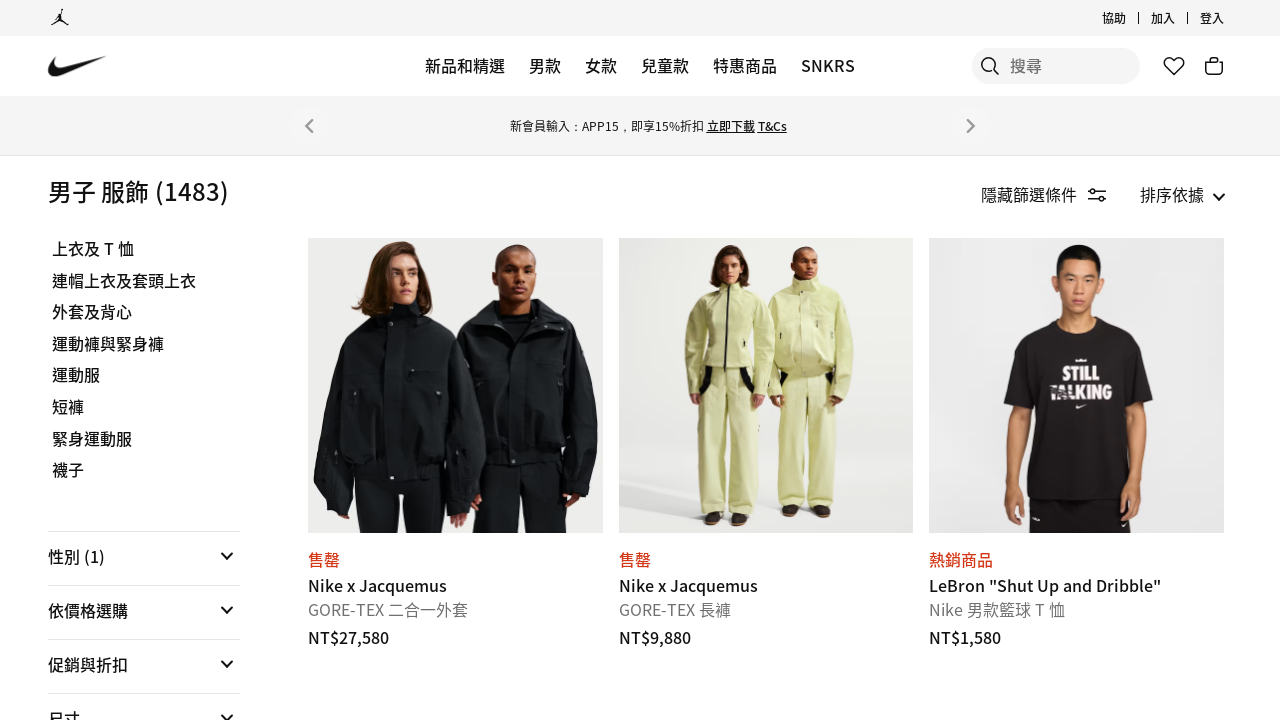

Scrolled down to near bottom of page to trigger lazy loading
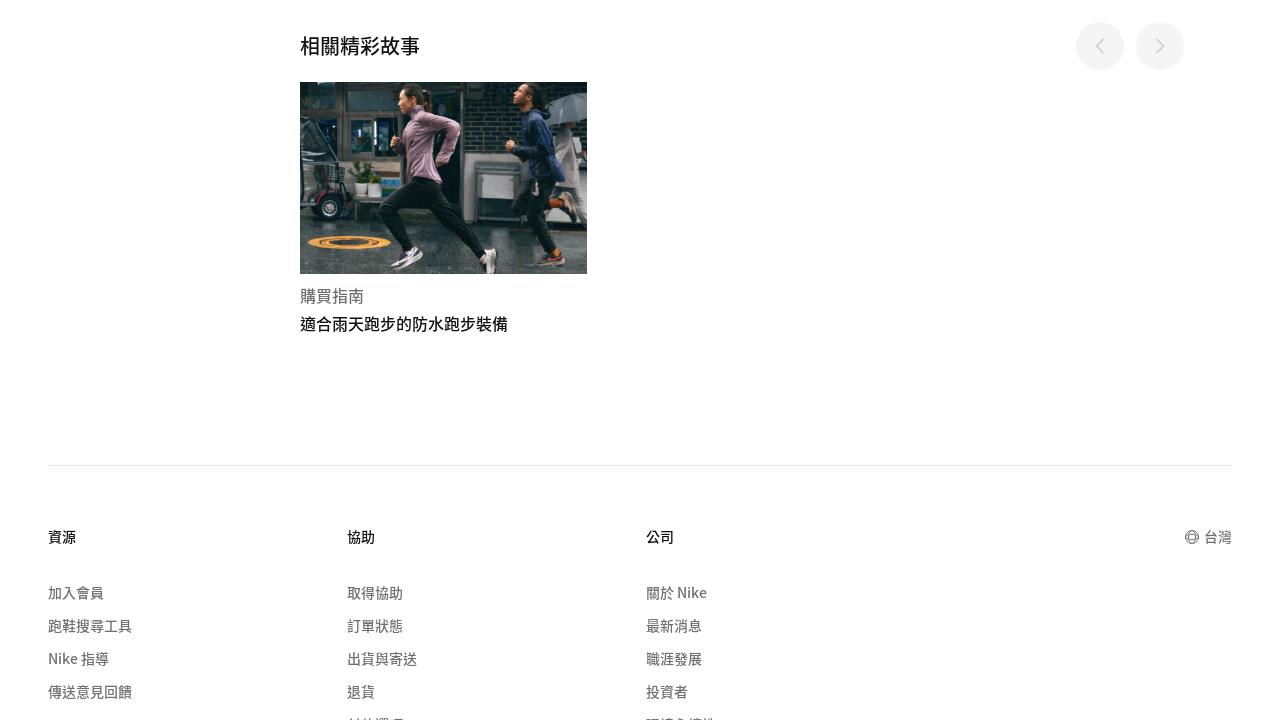

Waited 2 seconds for products to load
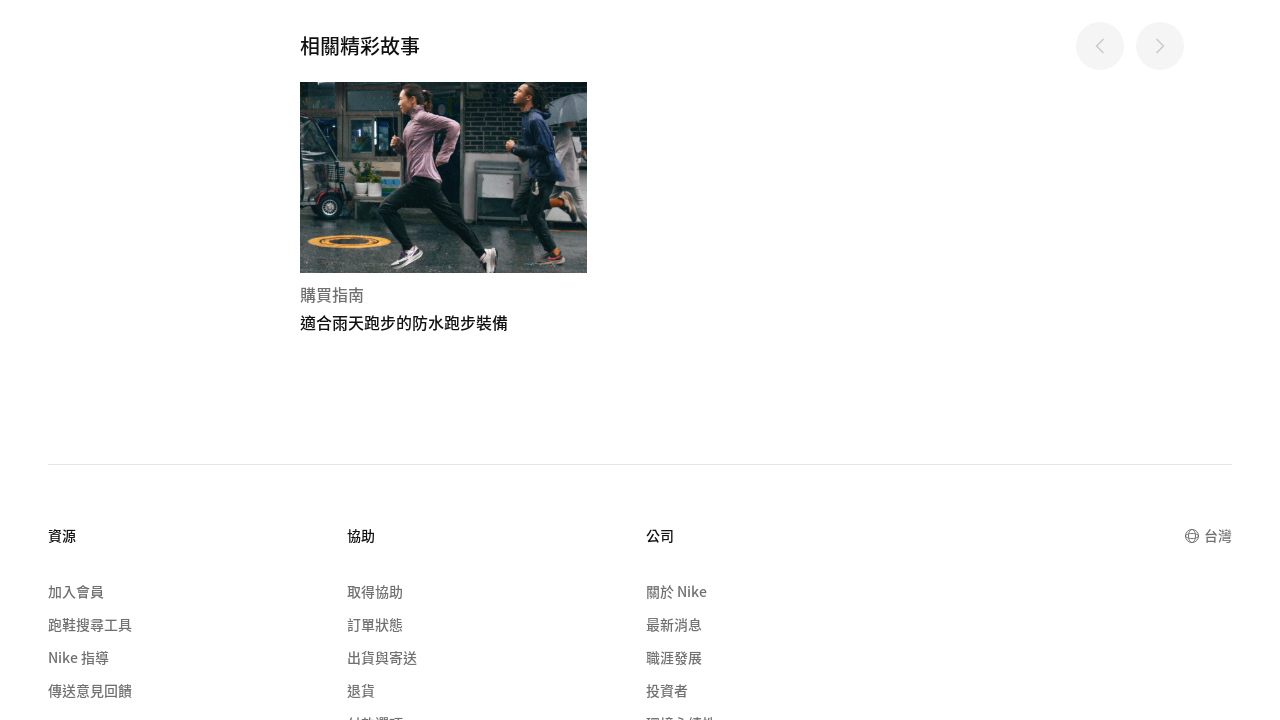

Scrolled down to near bottom of page to trigger lazy loading
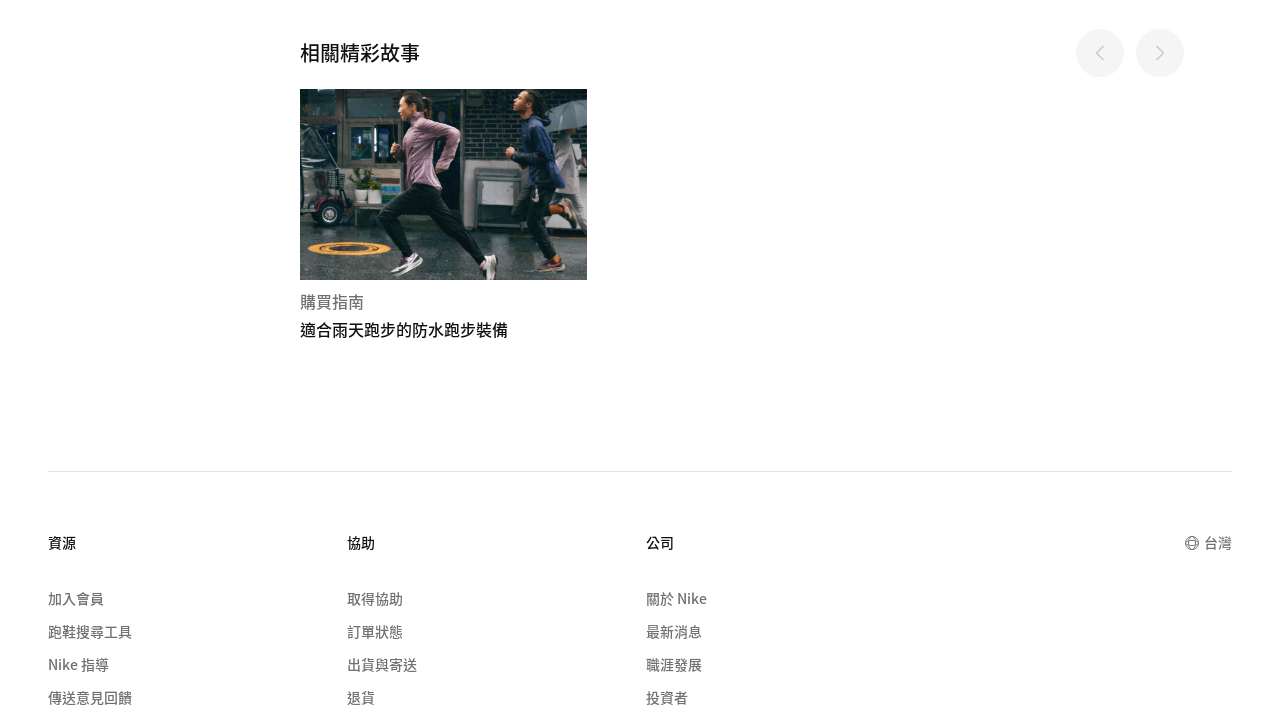

Waited 2 seconds for products to load
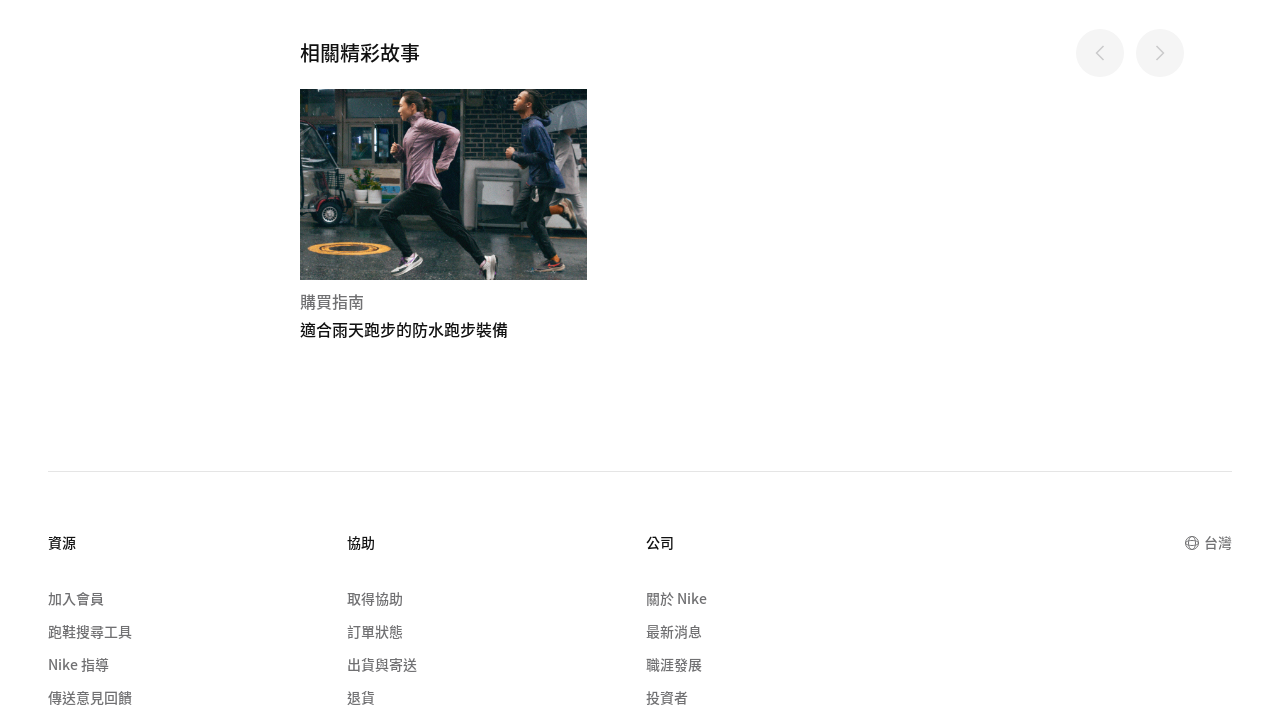

Scrolled down to near bottom of page to trigger lazy loading
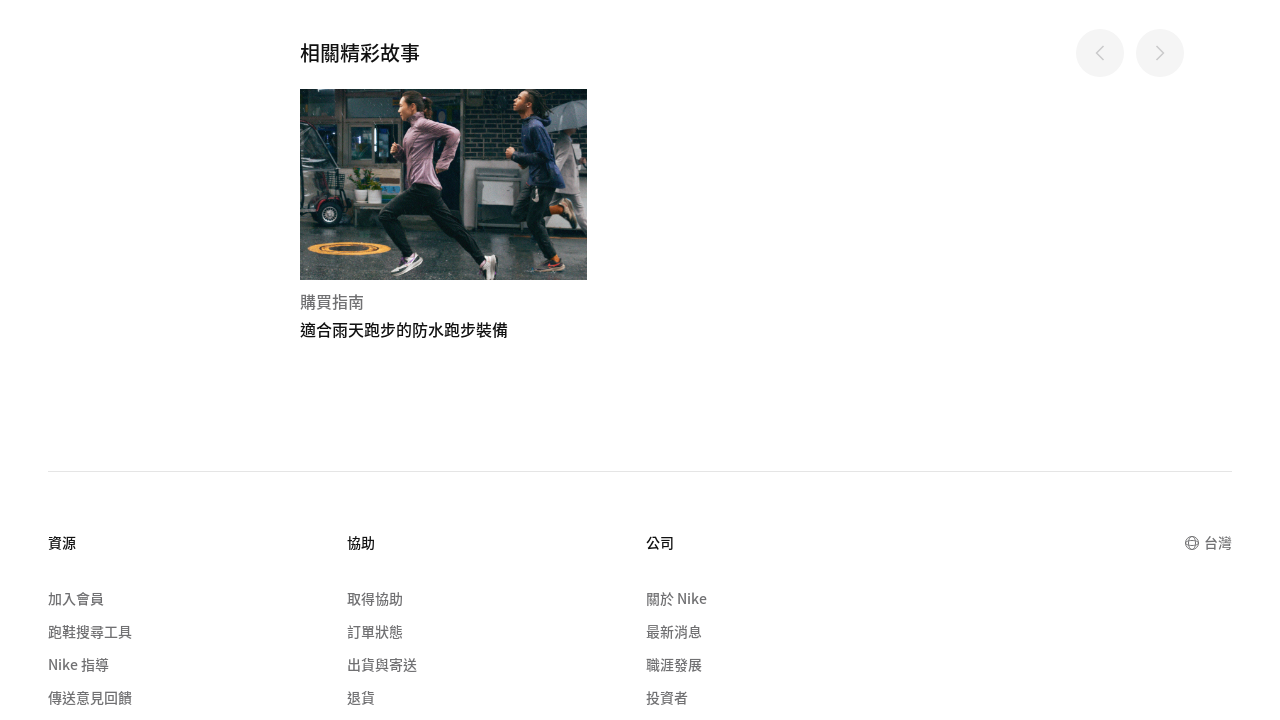

Waited 2 seconds for products to load
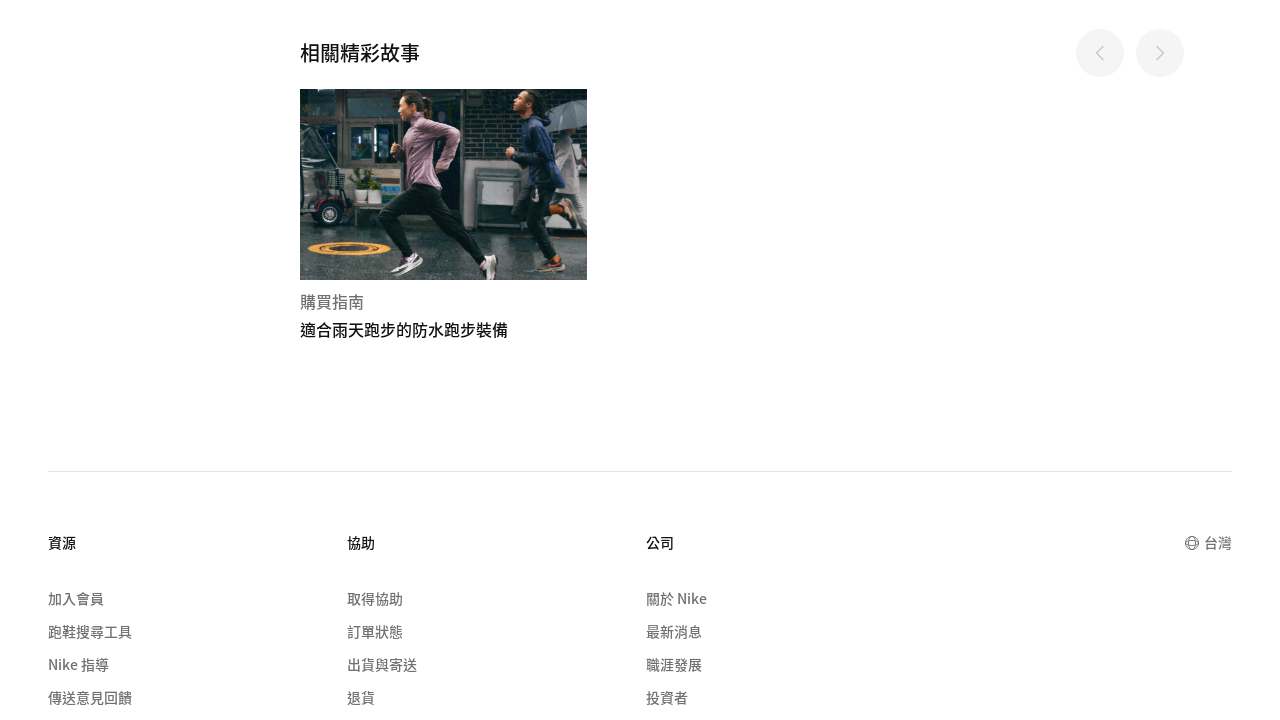

Verified product cards are displayed
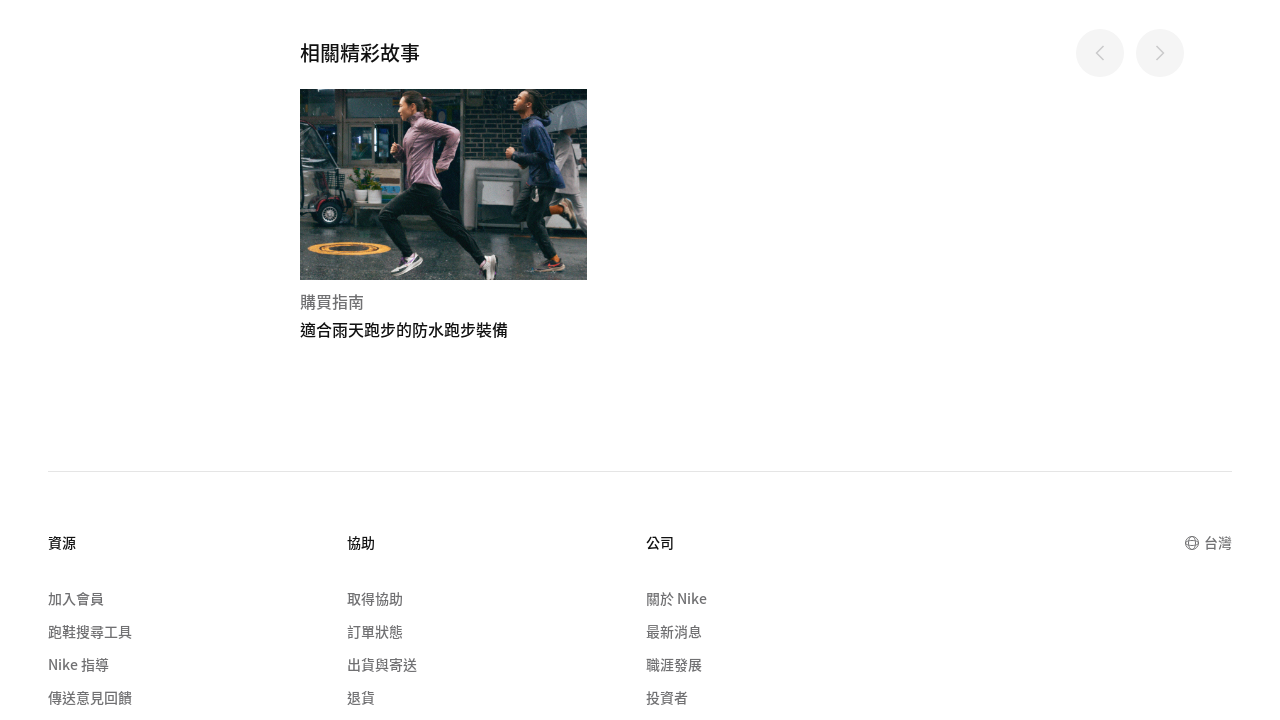

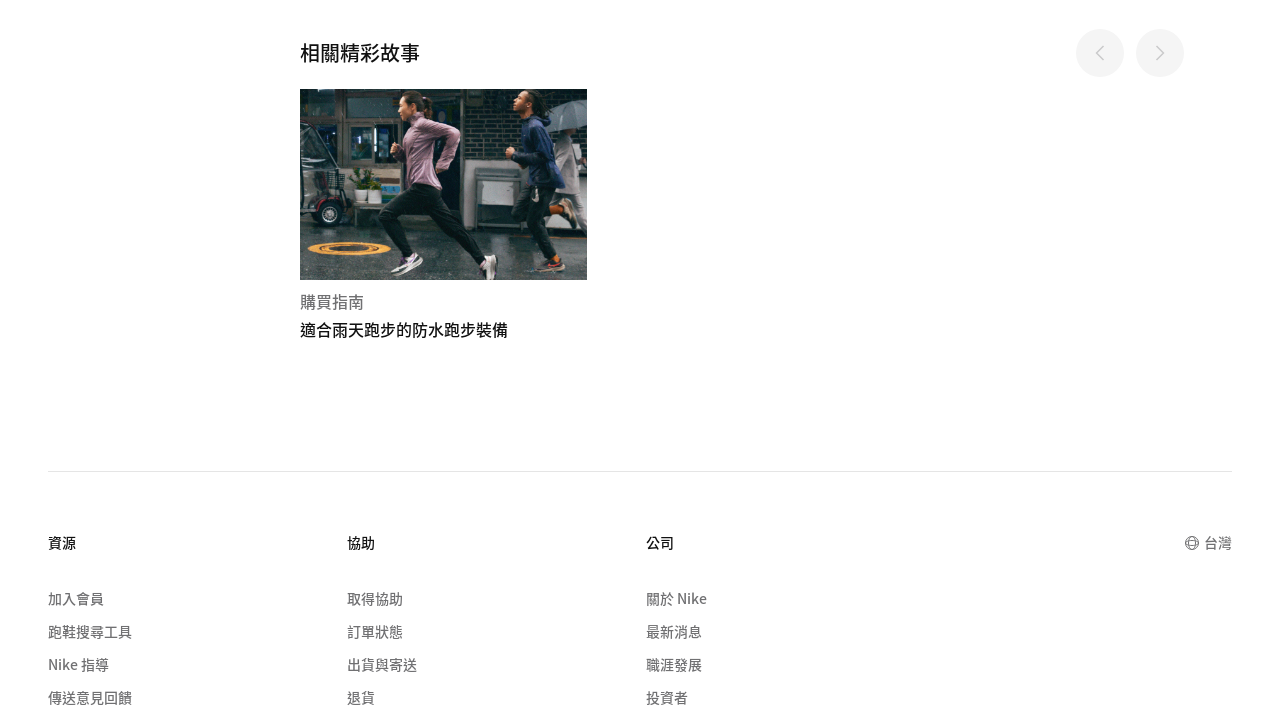